Tests that todos are stored in localStorage with the correct JSON keys (title and completed) by adding a todo and inspecting the stored data structure

Starting URL: https://todomvc.com/examples/typescript-angular/#/

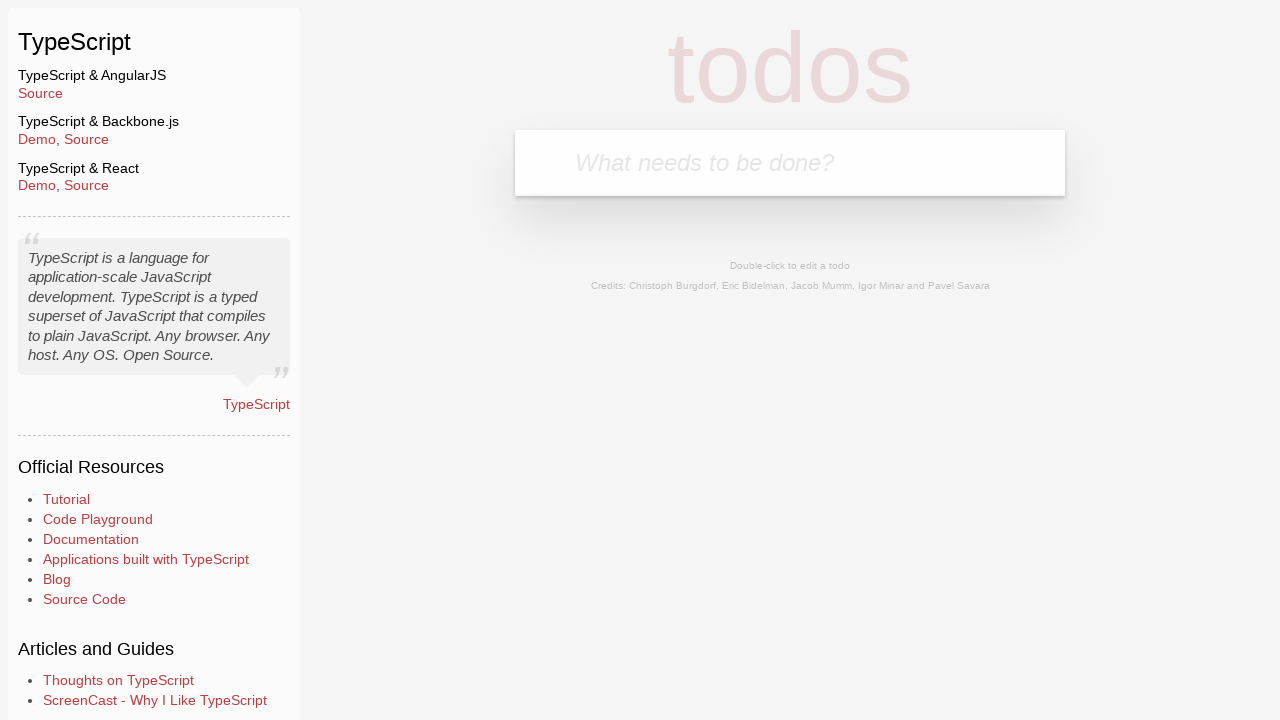

Filled new todo input with 'Lorem' on .new-todo
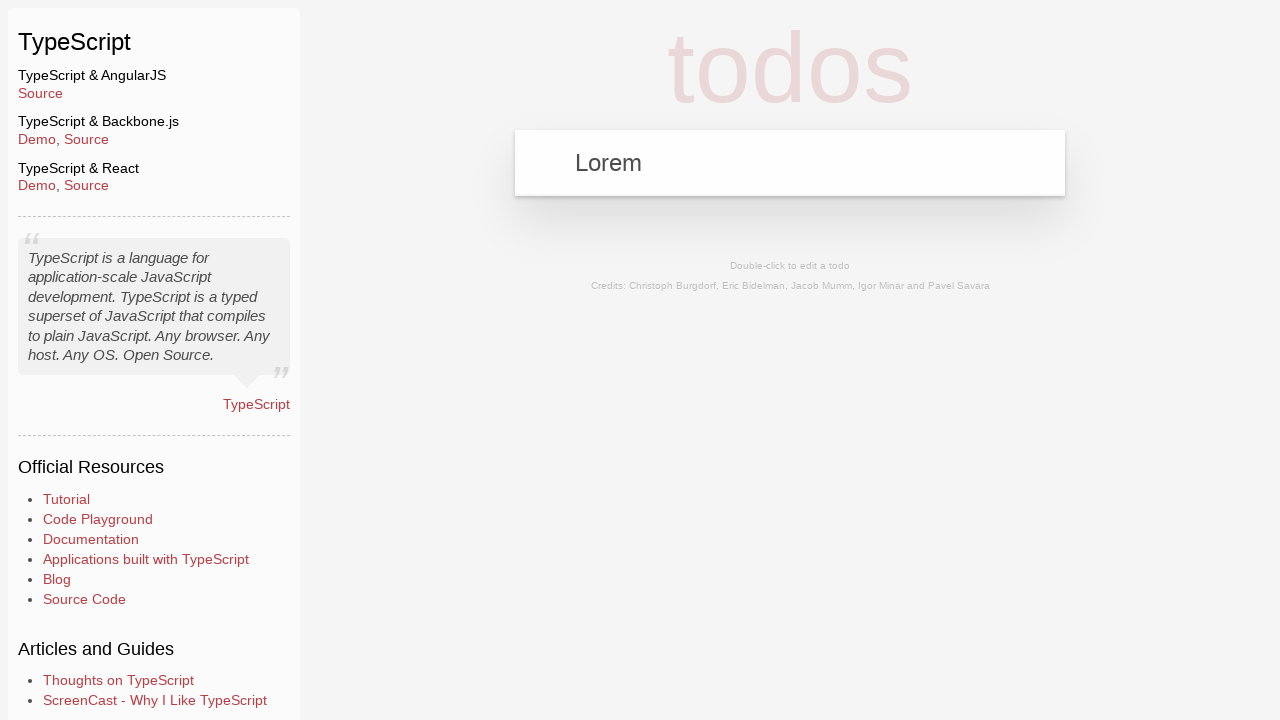

Pressed Enter to submit new todo on .new-todo
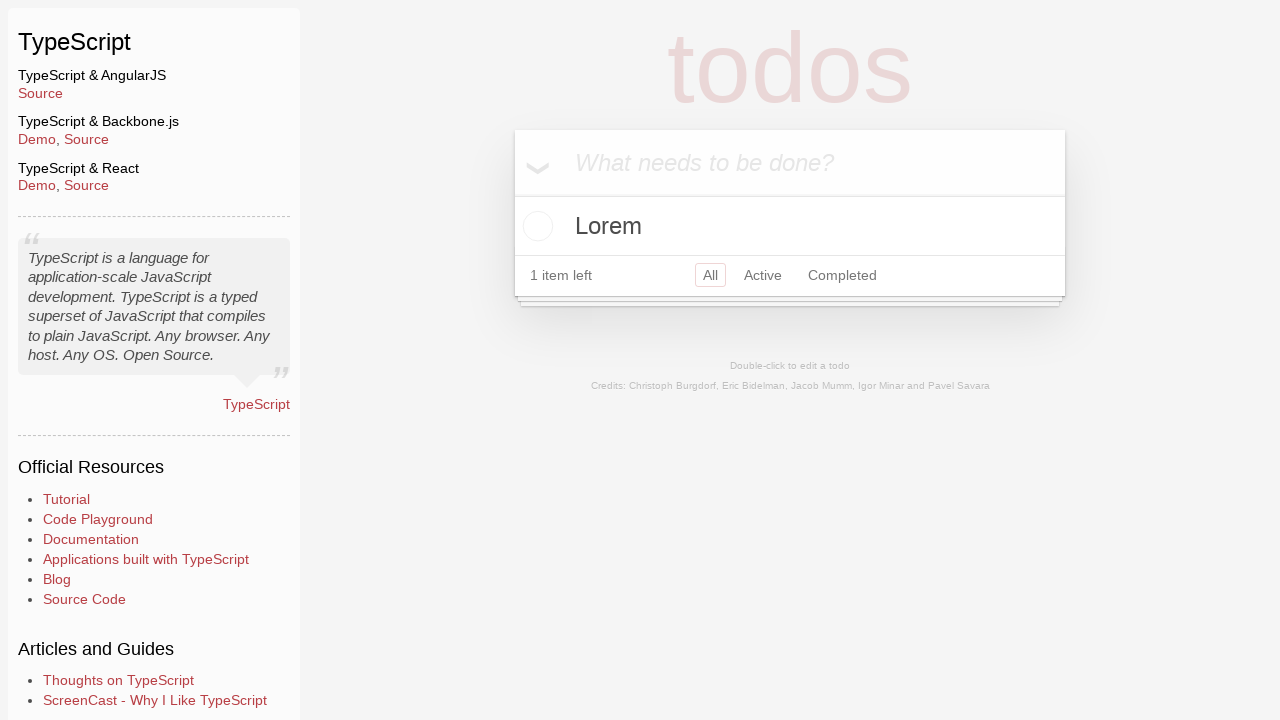

Todo item appeared in the list
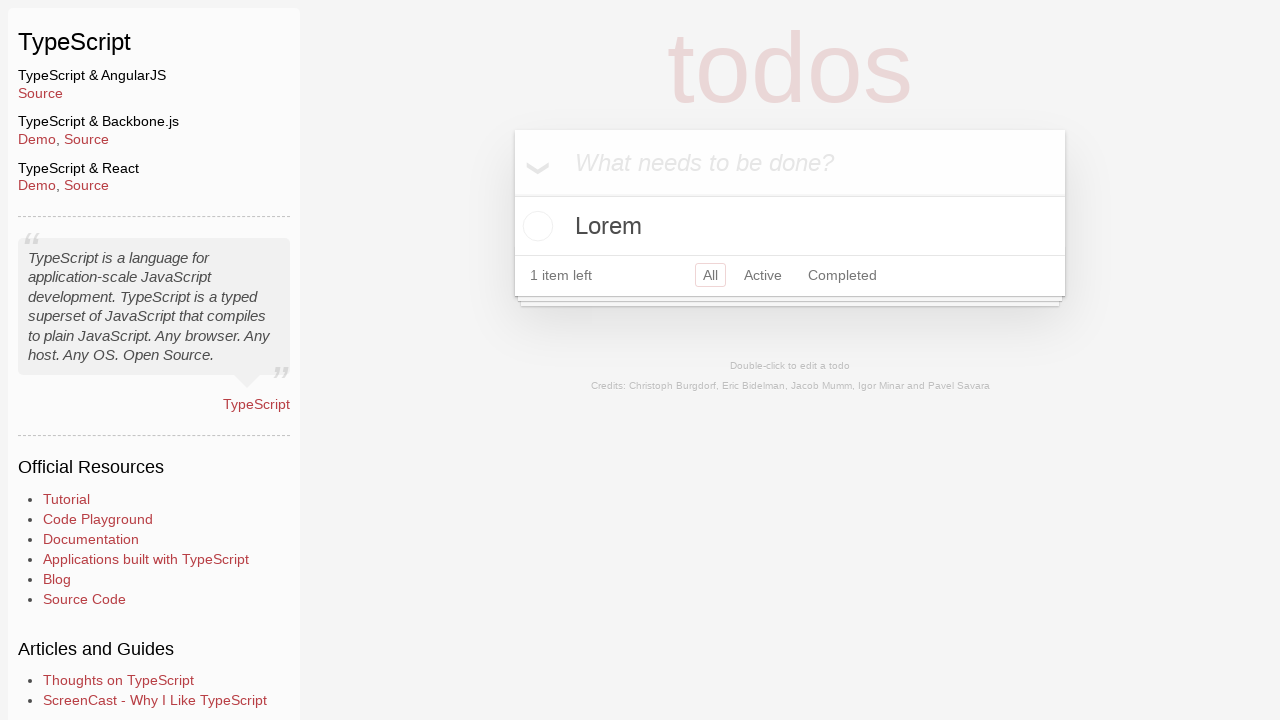

Retrieved localStorage data for todos
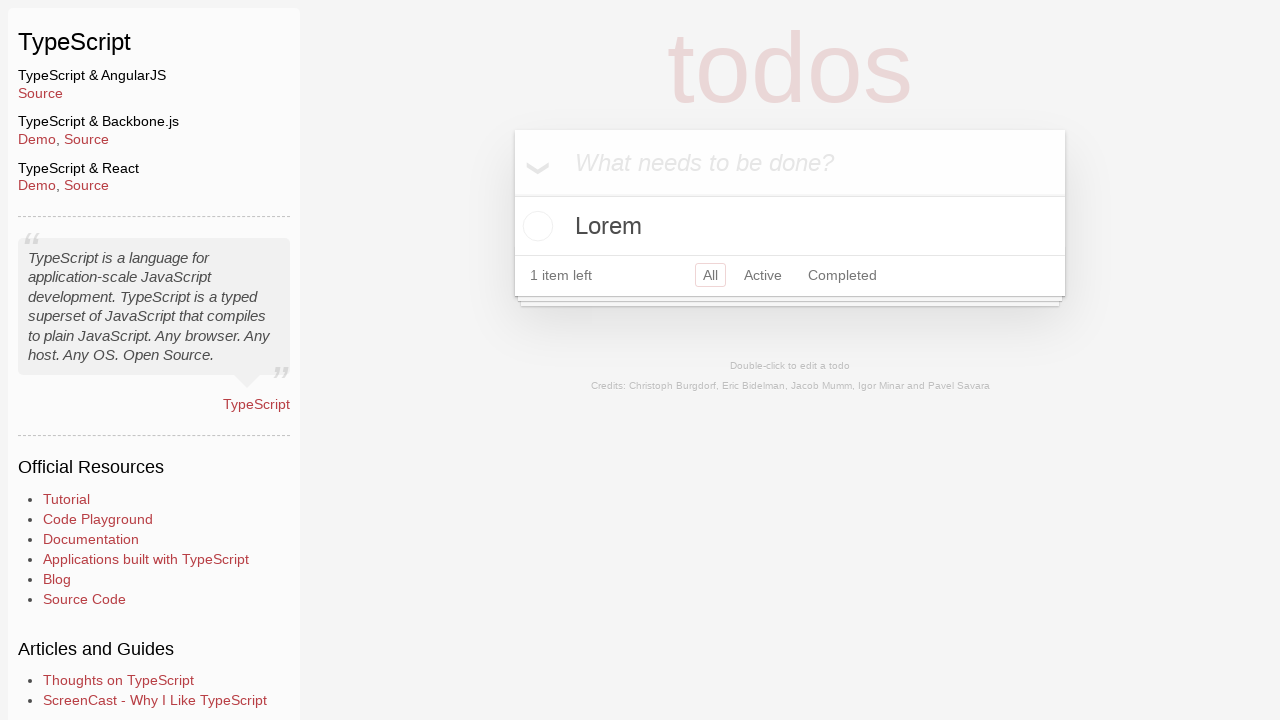

Verified todo object has exactly 2 keys
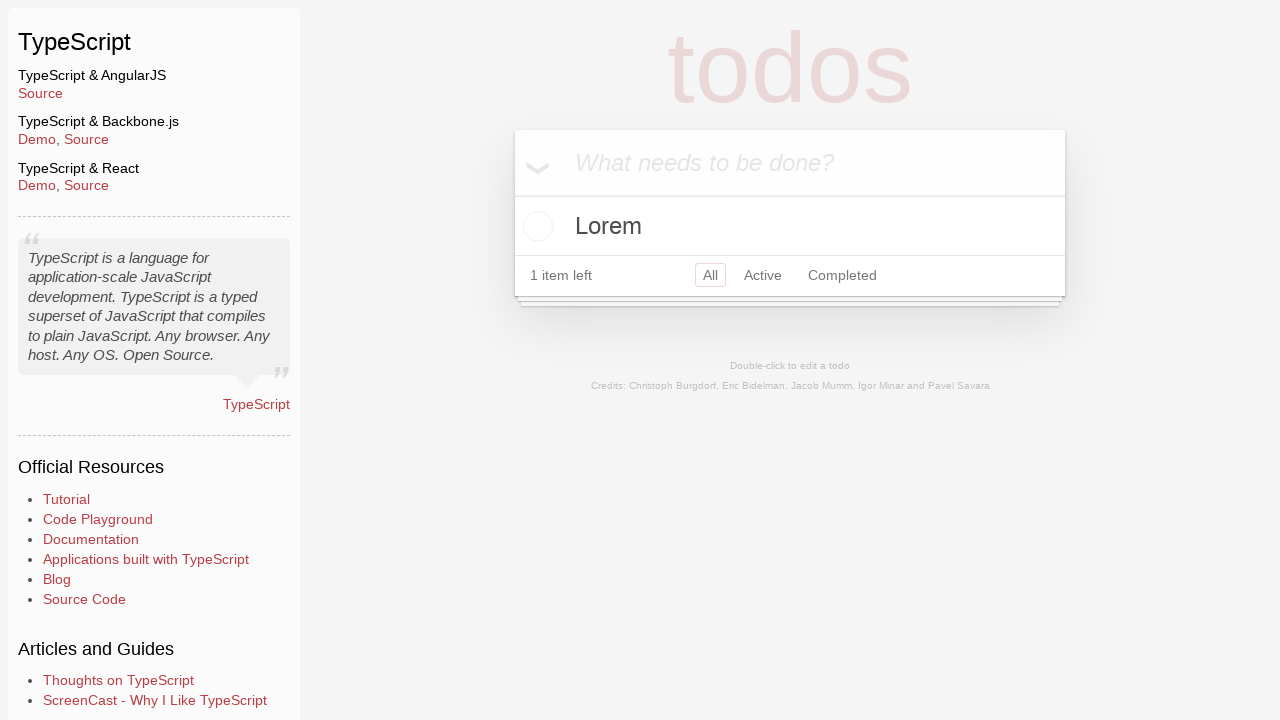

Verified first key is 'title'
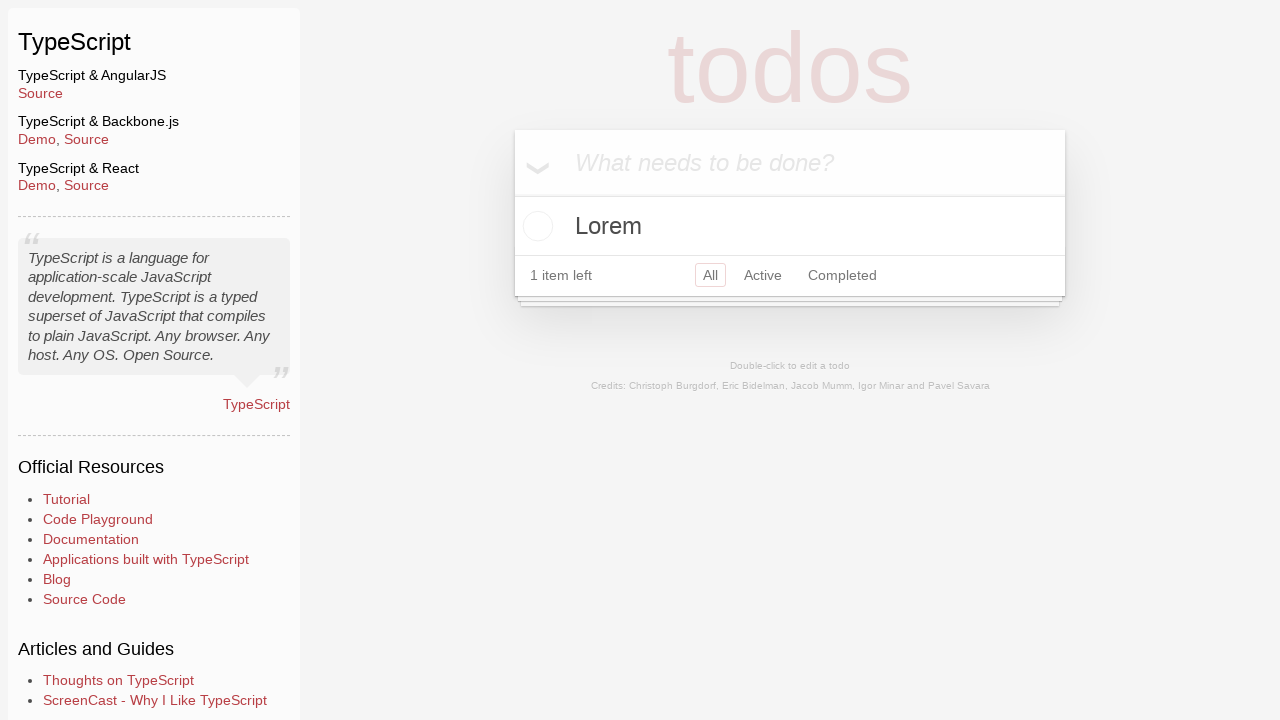

Verified second key is 'completed'
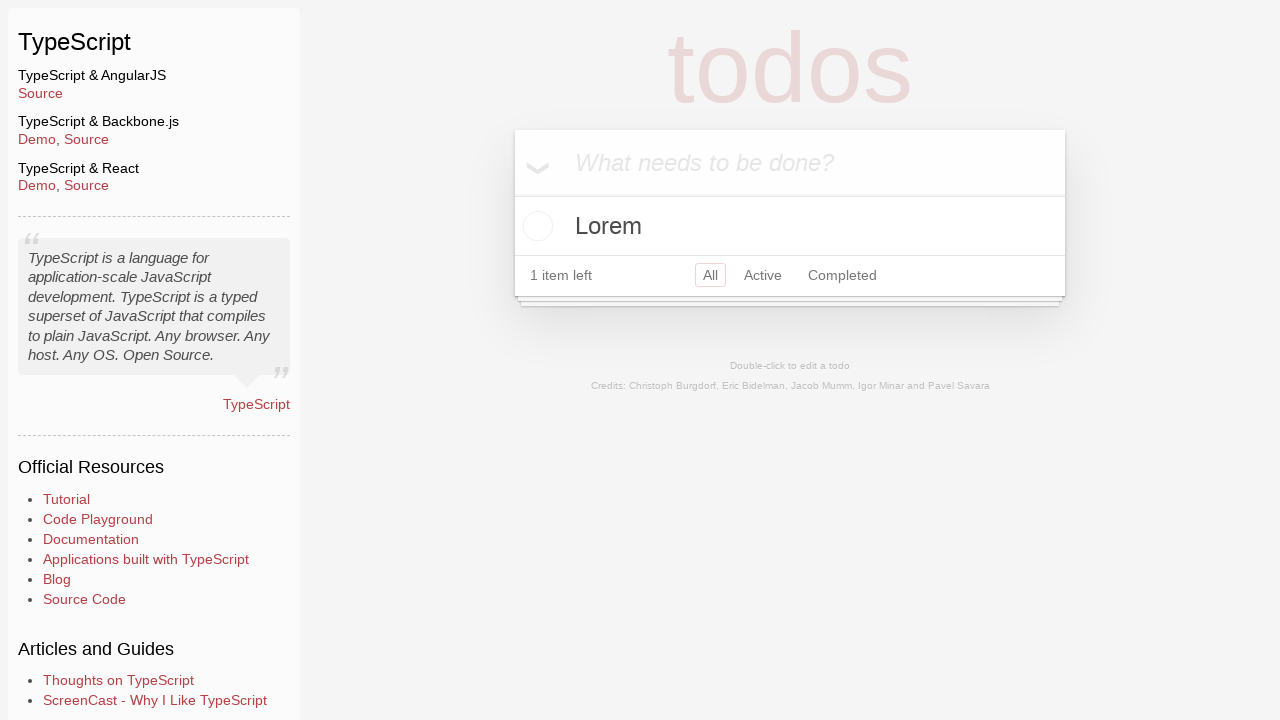

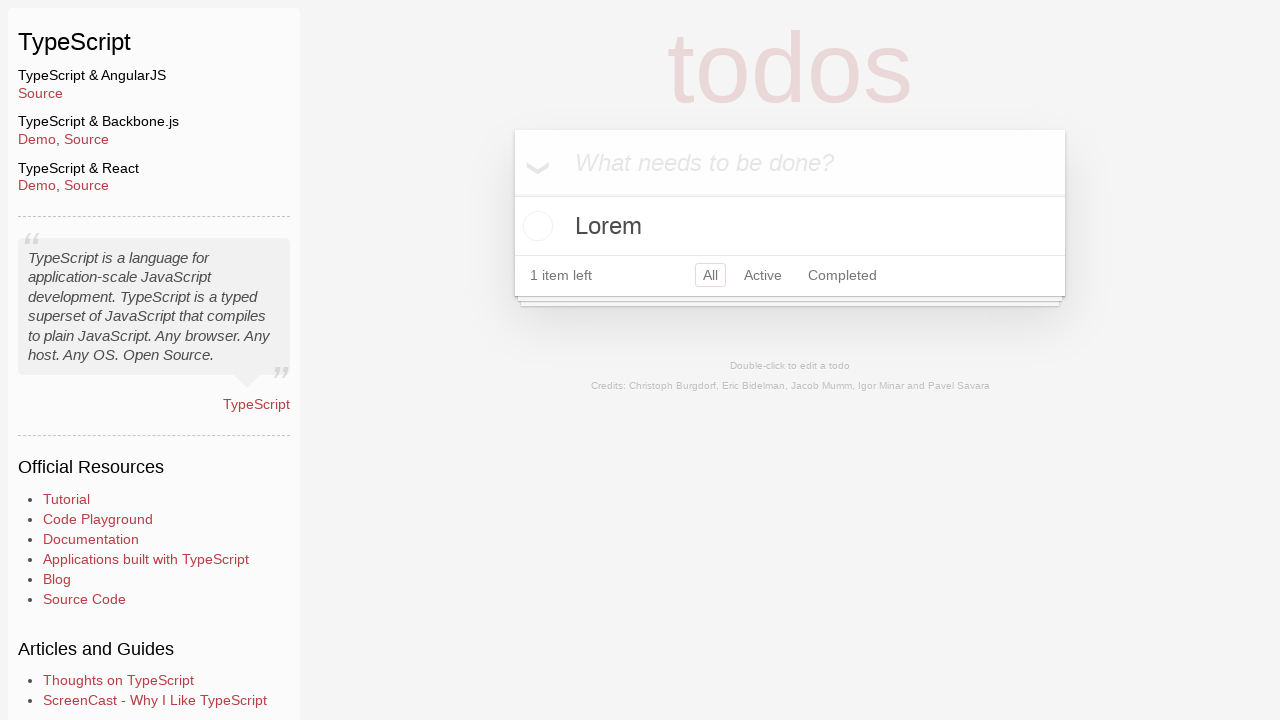